Tests an interactive math exercise by reading two numbers from the page, calculating their sum, selecting the correct answer from a dropdown menu, and submitting the form.

Starting URL: https://suninjuly.github.io/selects1.html

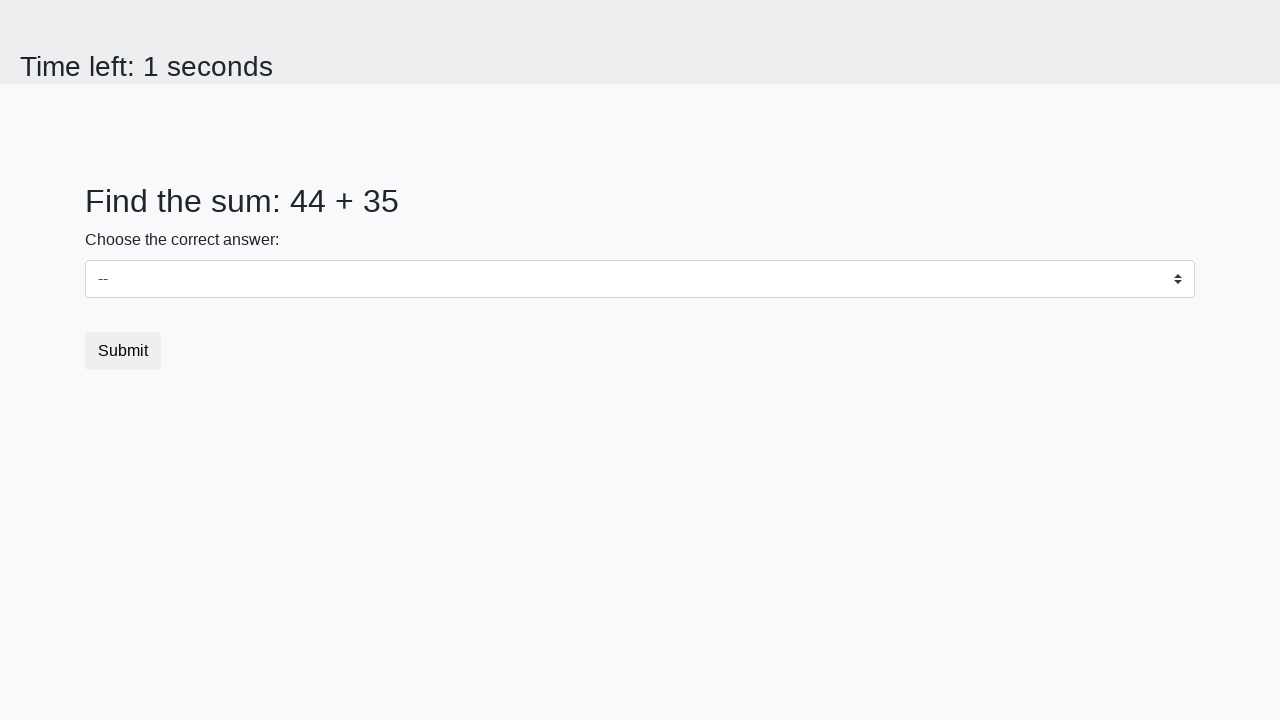

Read first number from #num1 element
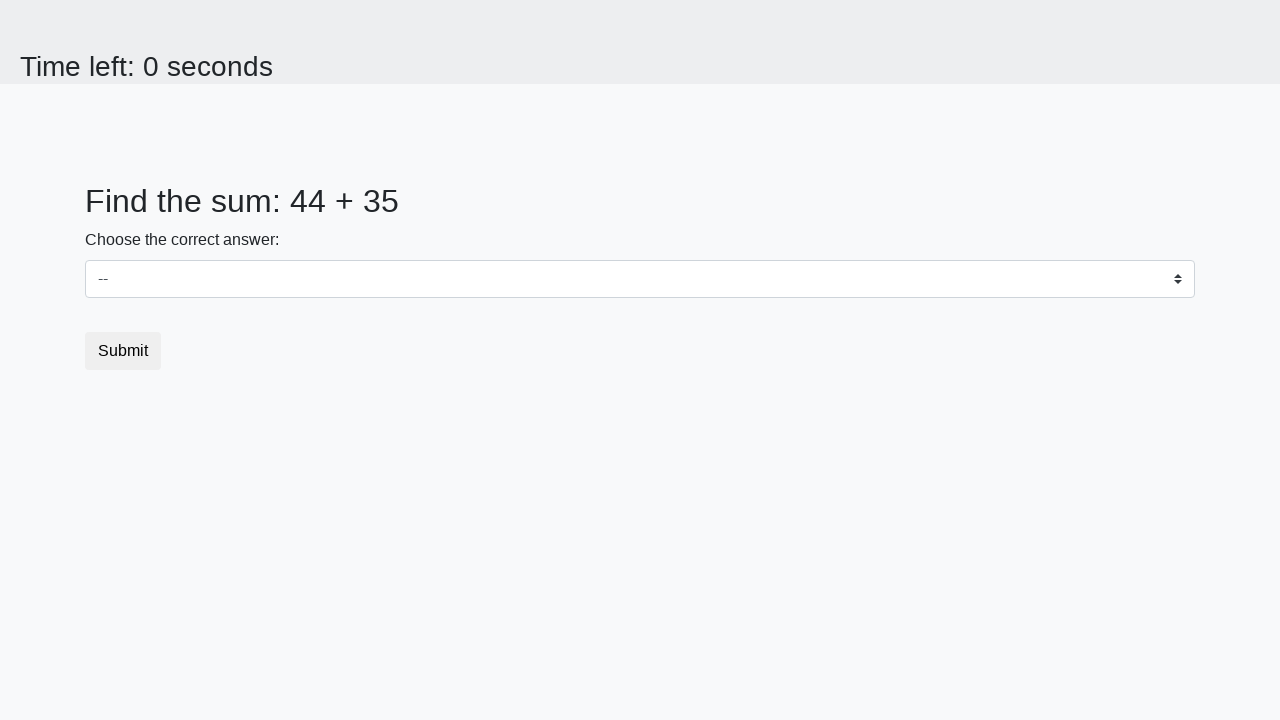

Read second number from #num2 element
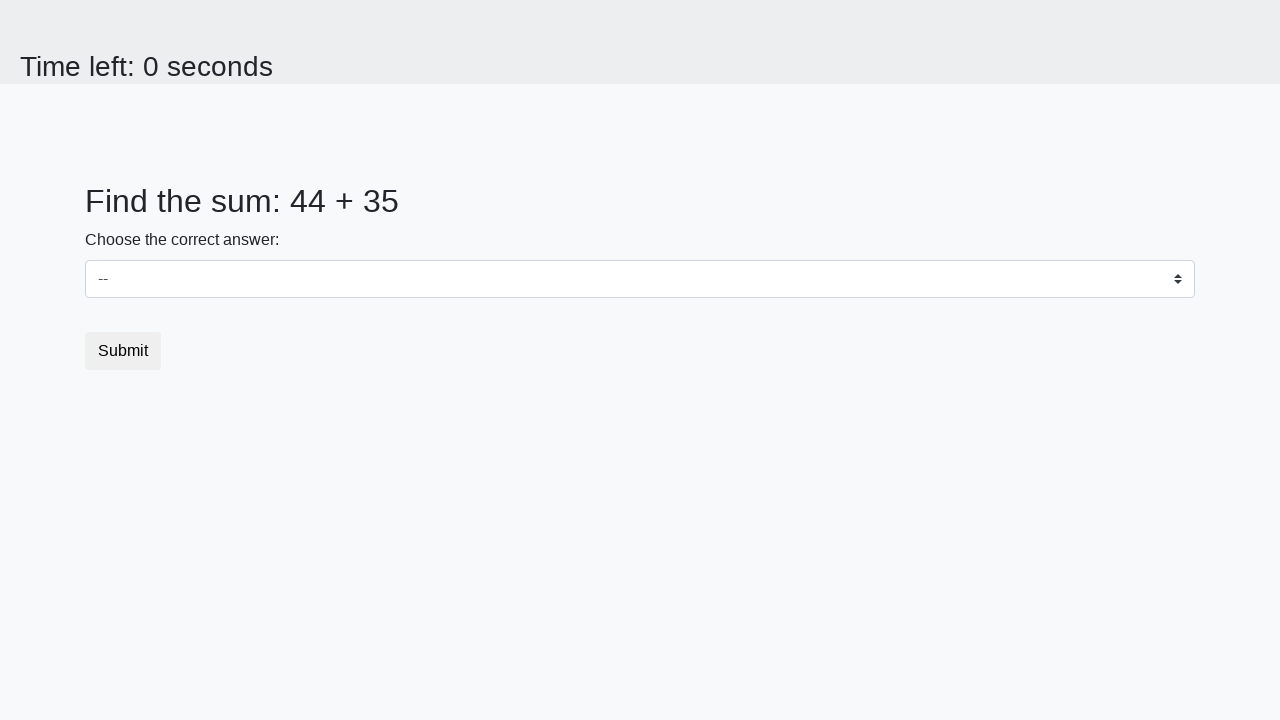

Calculated sum: 44 + 35 = 79
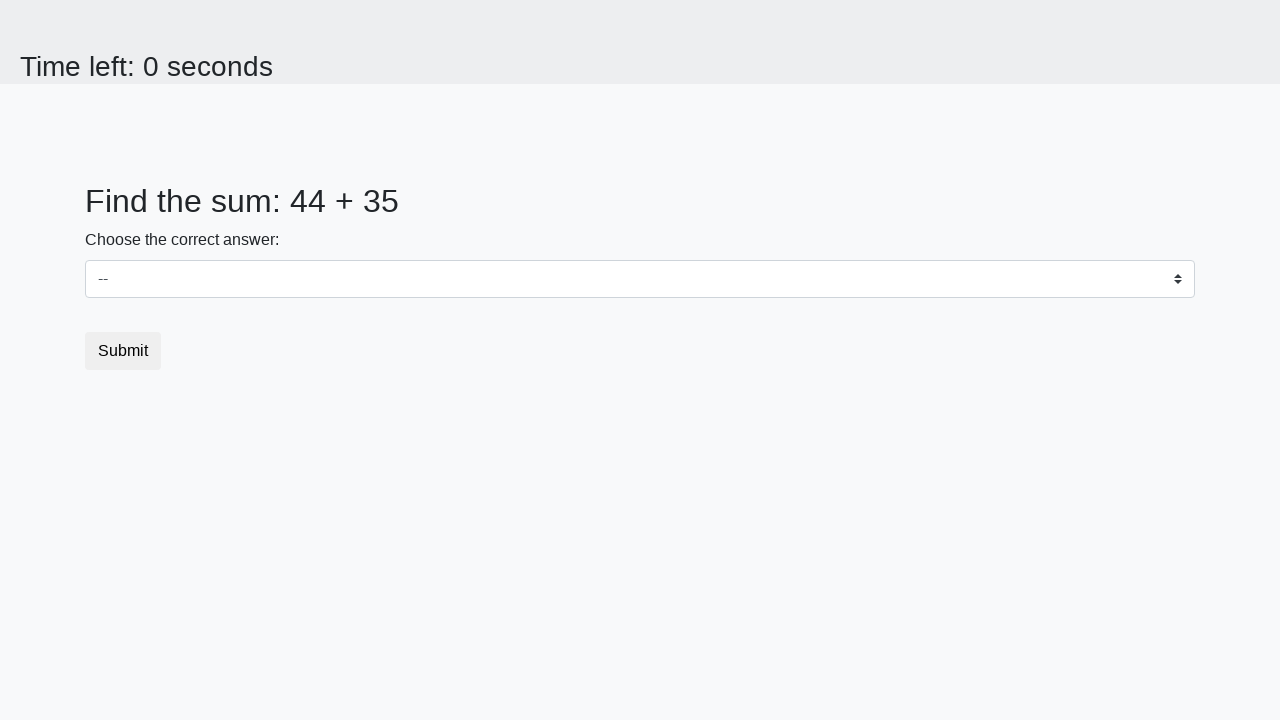

Selected answer '79' from dropdown menu on select
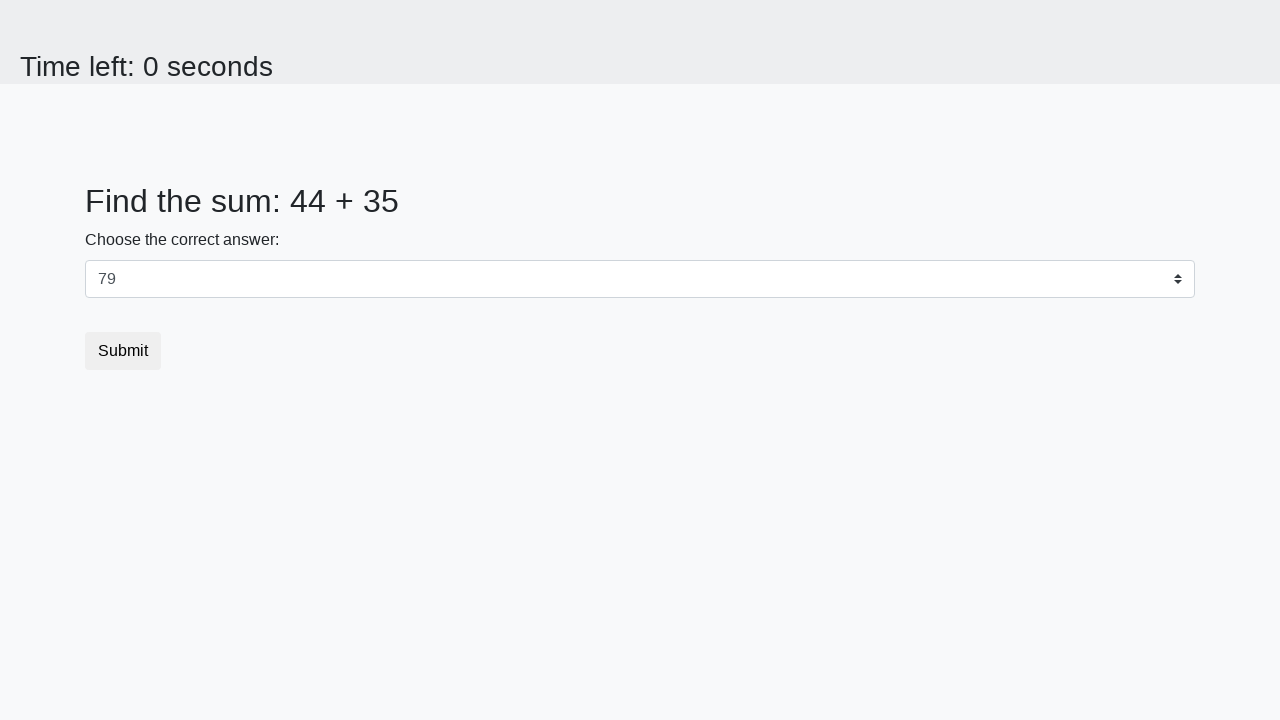

Clicked submit button to submit the form at (123, 351) on button[type='submit']
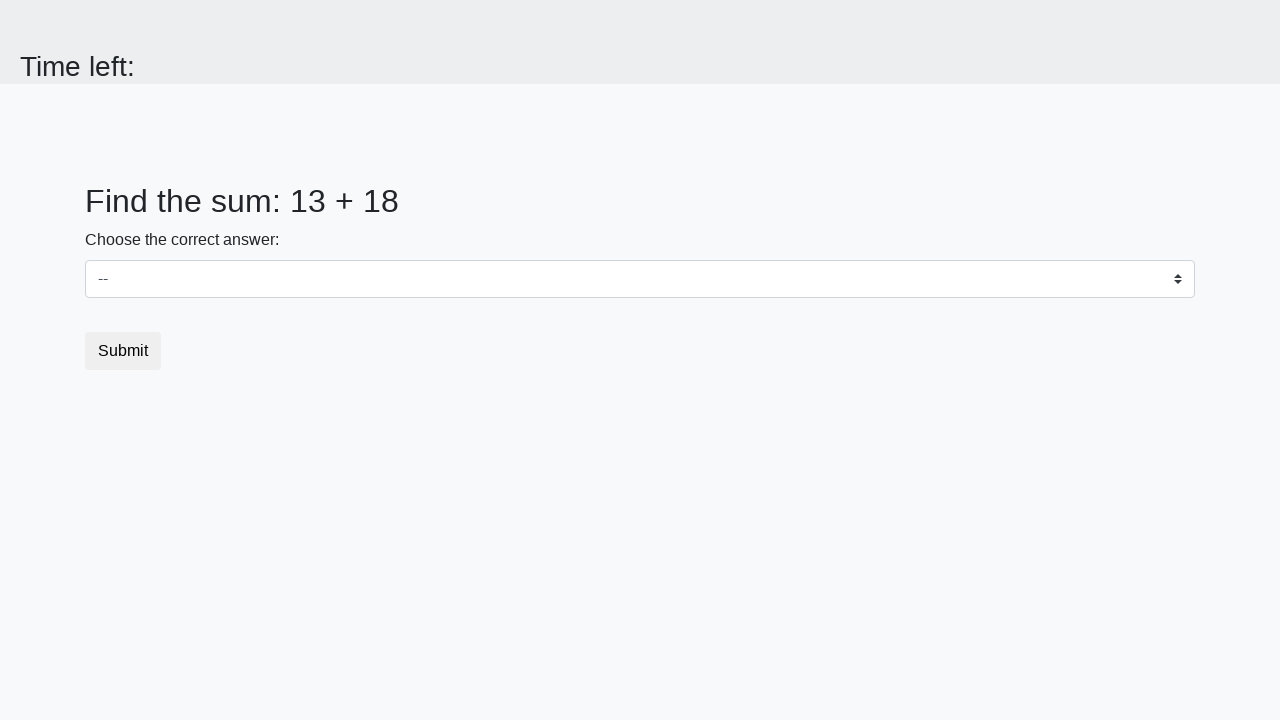

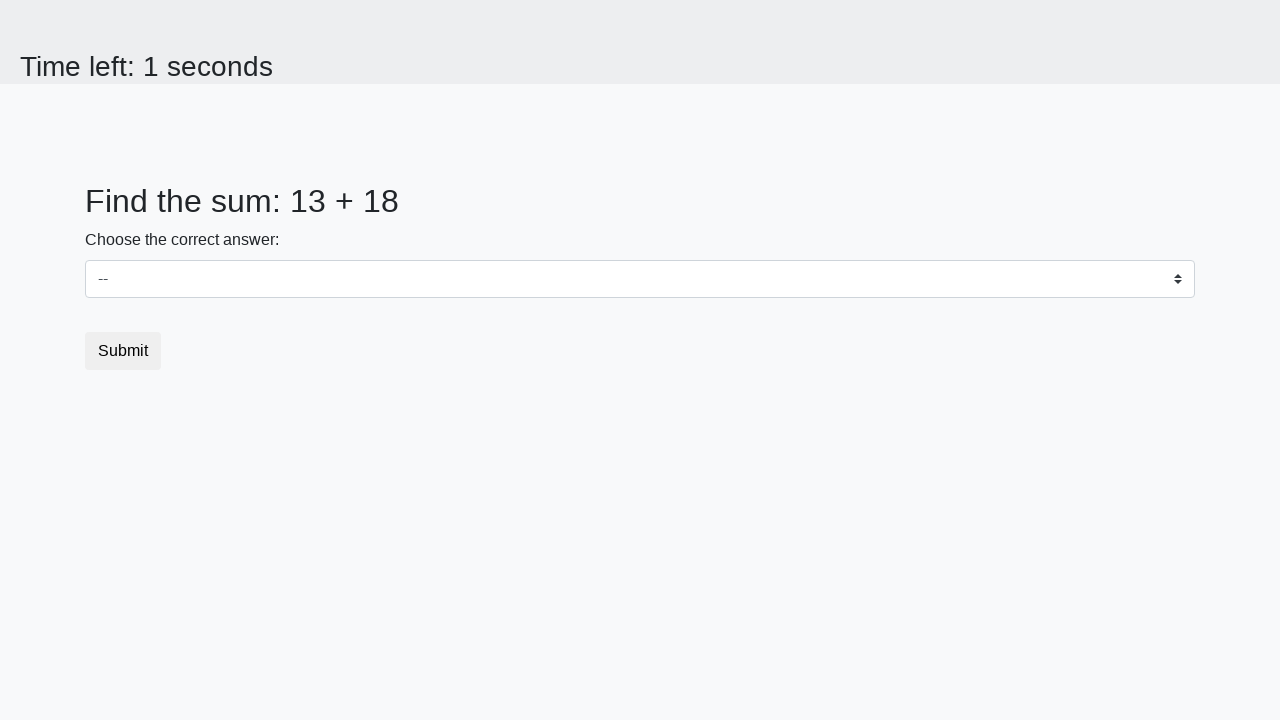